Tests filtering to display only completed items

Starting URL: https://demo.playwright.dev/todomvc

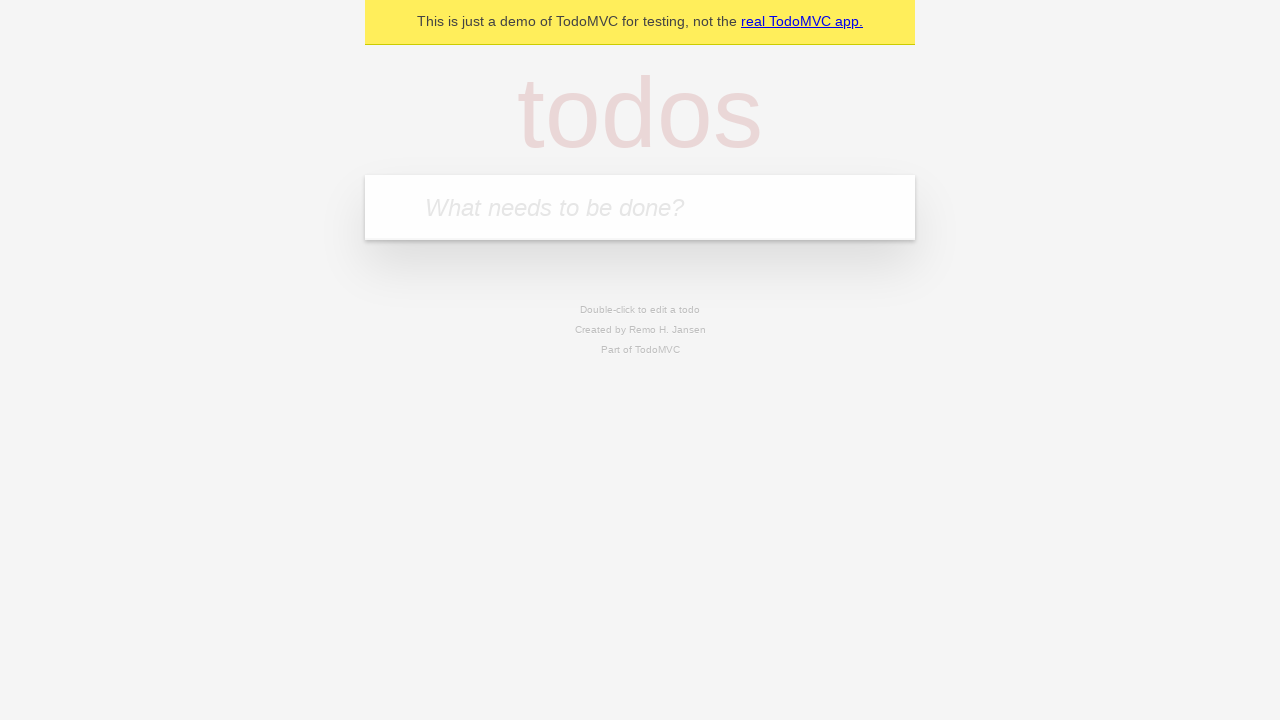

Filled todo input with 'buy some cheese' on internal:attr=[placeholder="What needs to be done?"i]
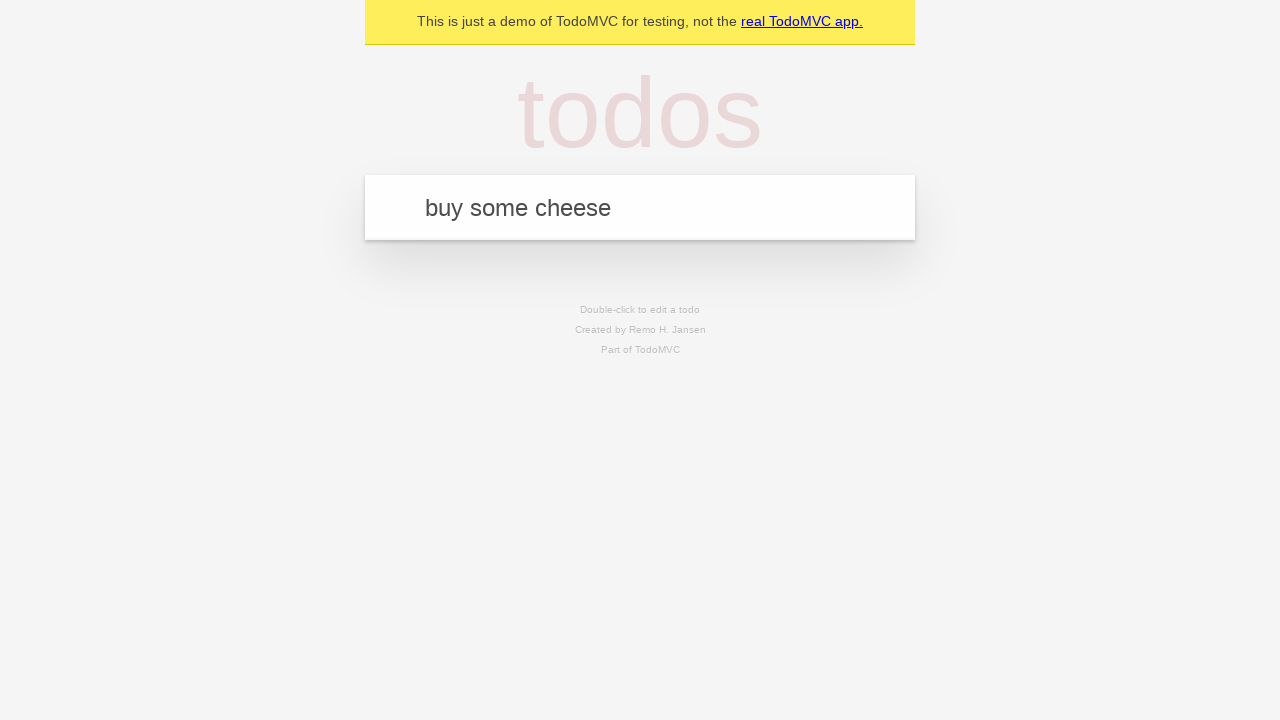

Pressed Enter to add first todo item on internal:attr=[placeholder="What needs to be done?"i]
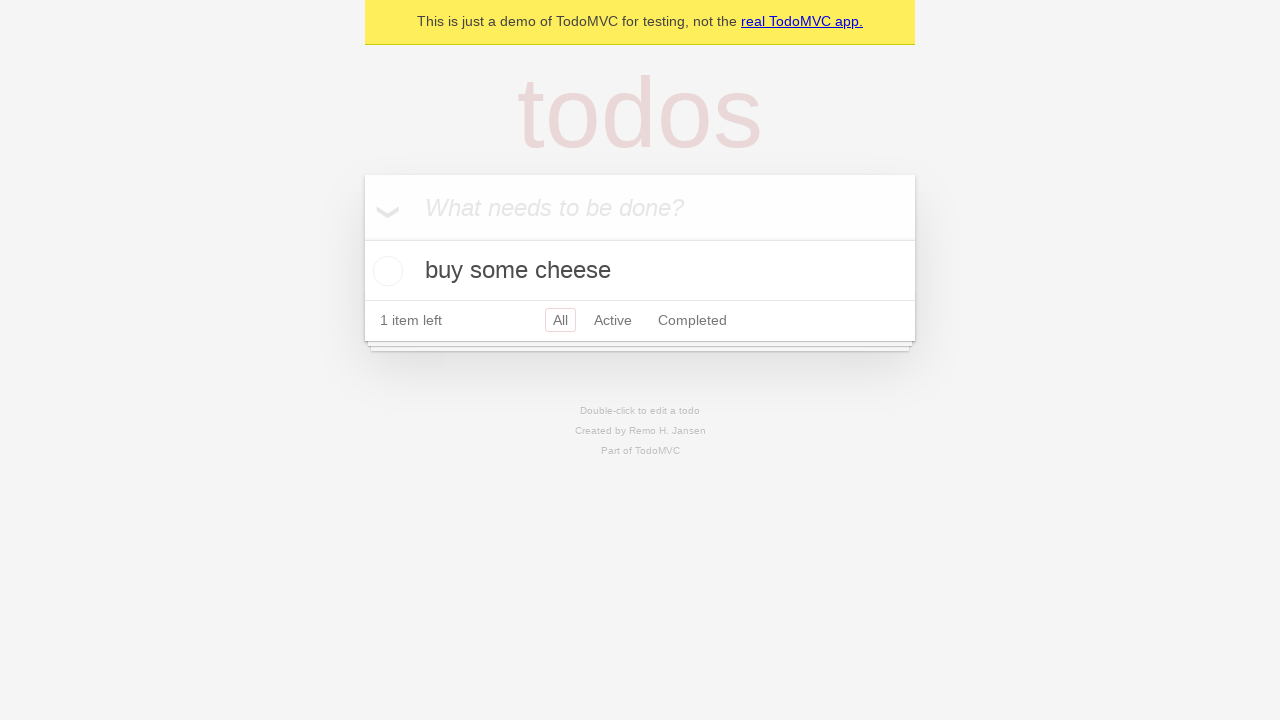

Filled todo input with 'feed the cat' on internal:attr=[placeholder="What needs to be done?"i]
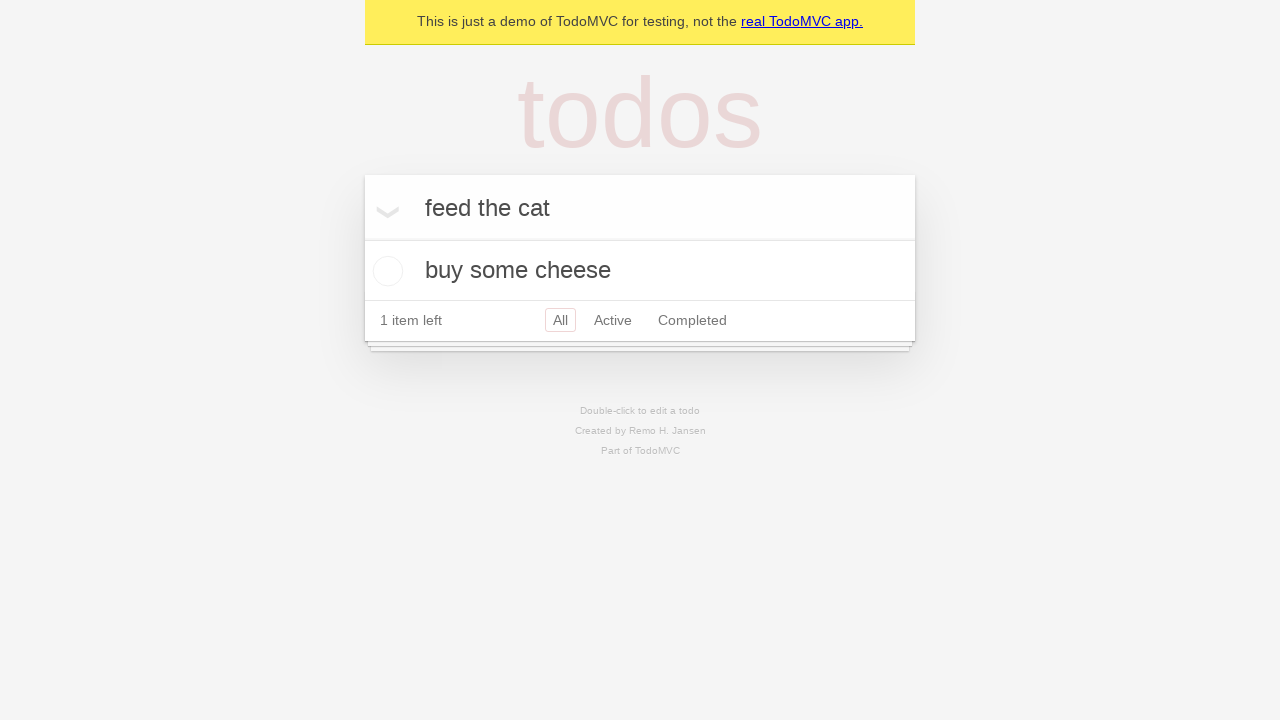

Pressed Enter to add second todo item on internal:attr=[placeholder="What needs to be done?"i]
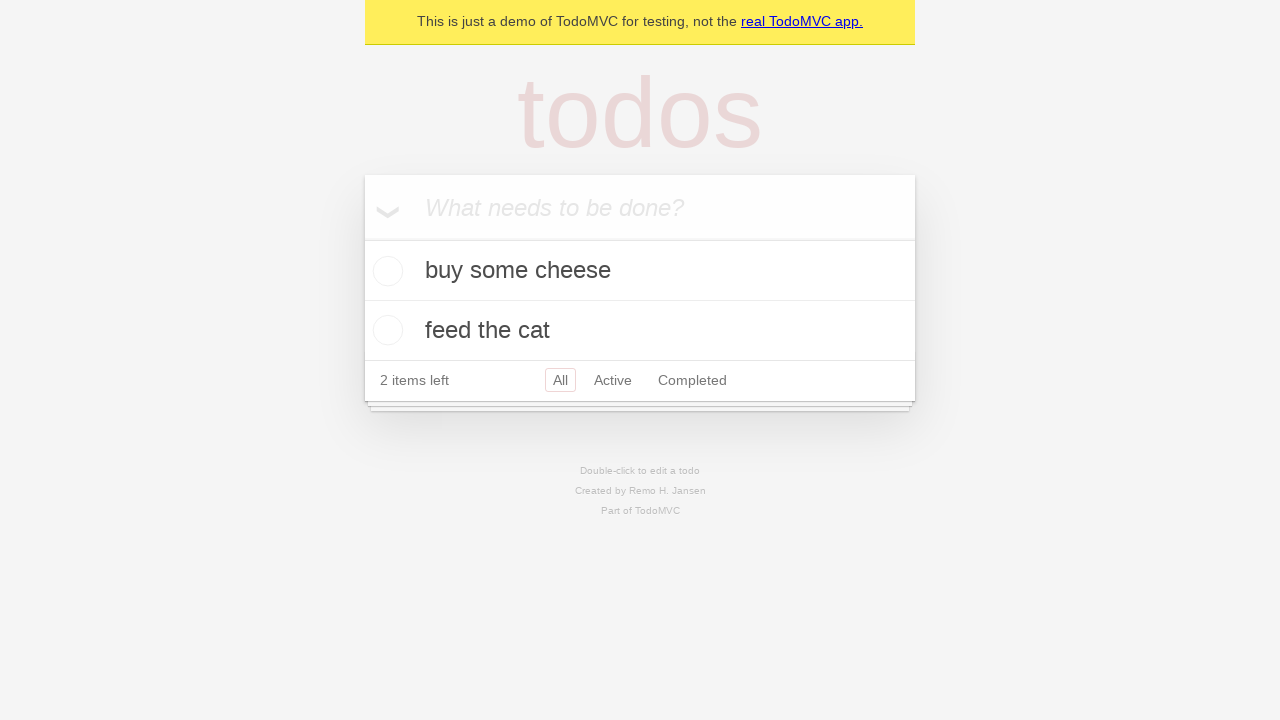

Filled todo input with 'book a doctors appointment' on internal:attr=[placeholder="What needs to be done?"i]
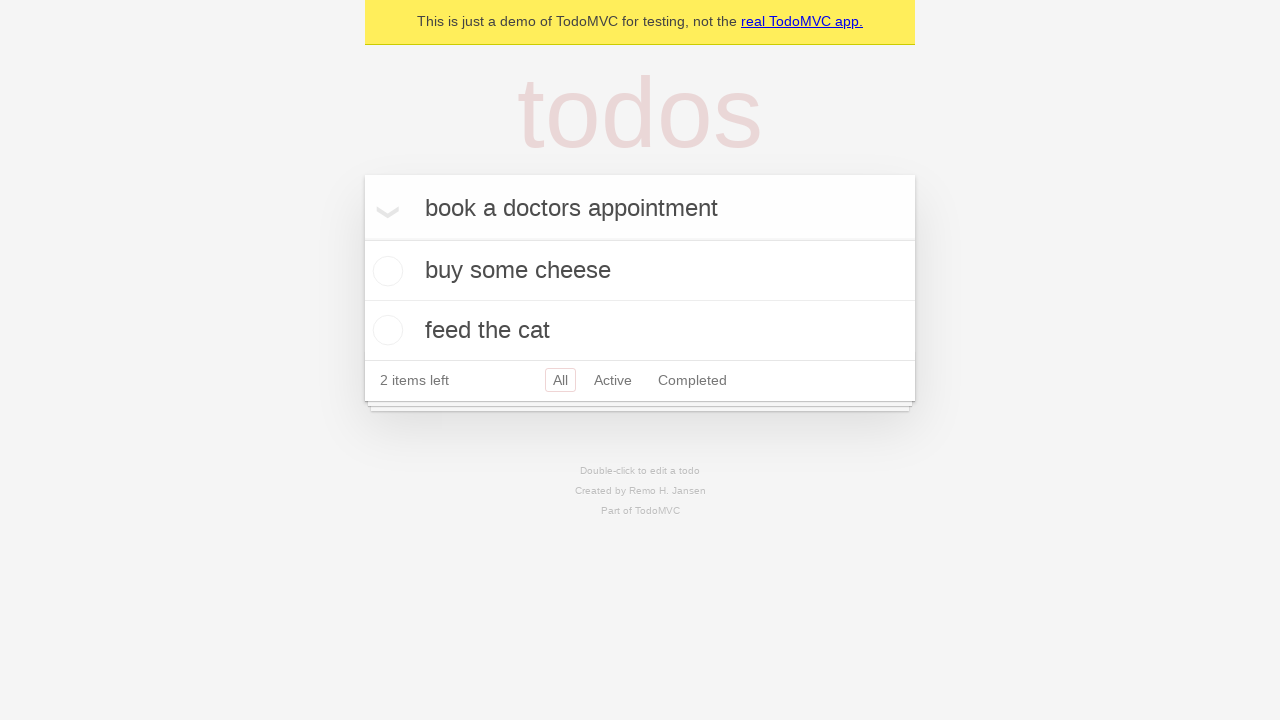

Pressed Enter to add third todo item on internal:attr=[placeholder="What needs to be done?"i]
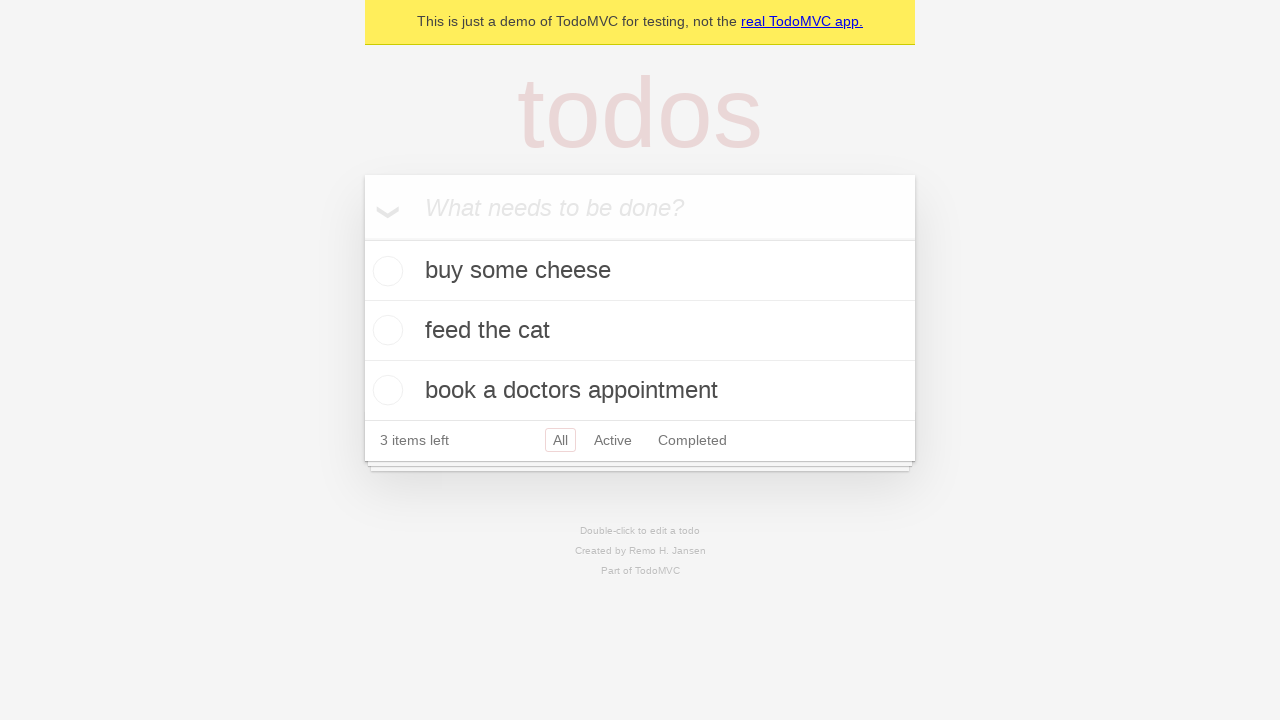

Checked the second todo item checkbox to mark it complete at (385, 330) on internal:testid=[data-testid="todo-item"s] >> nth=1 >> internal:role=checkbox
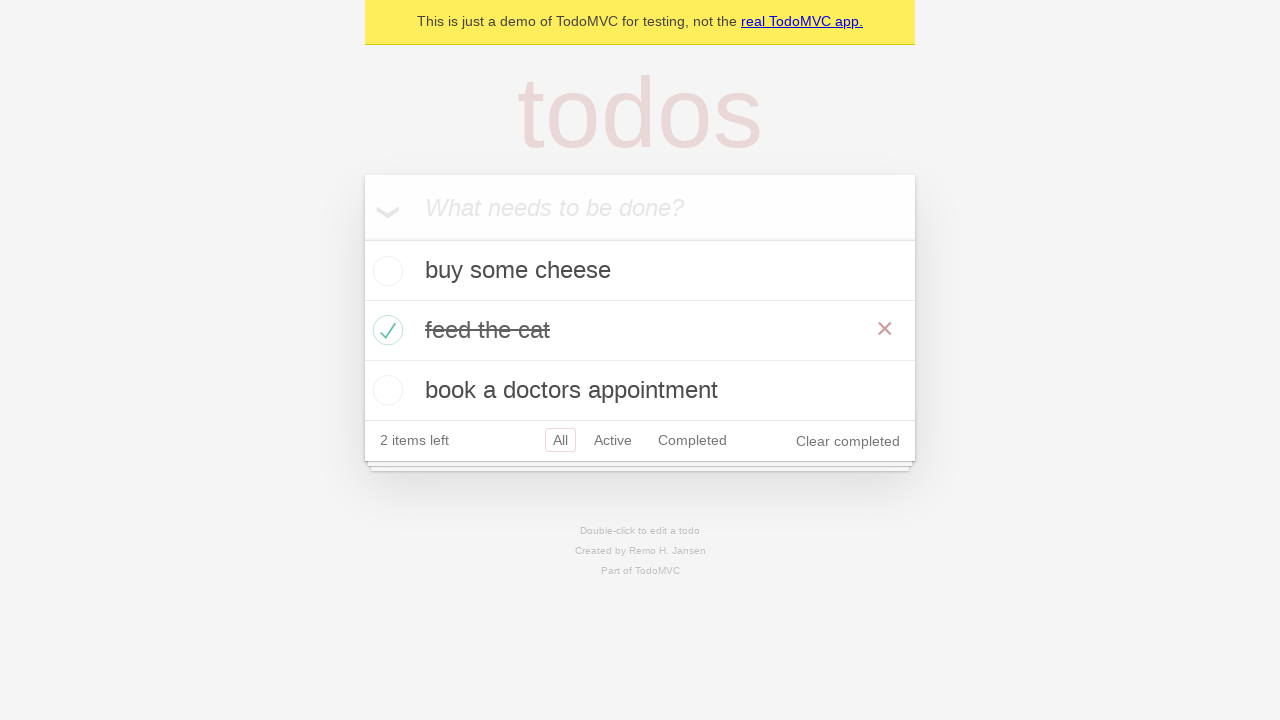

Clicked the Completed filter link to display only completed items at (692, 440) on internal:role=link[name="Completed"i]
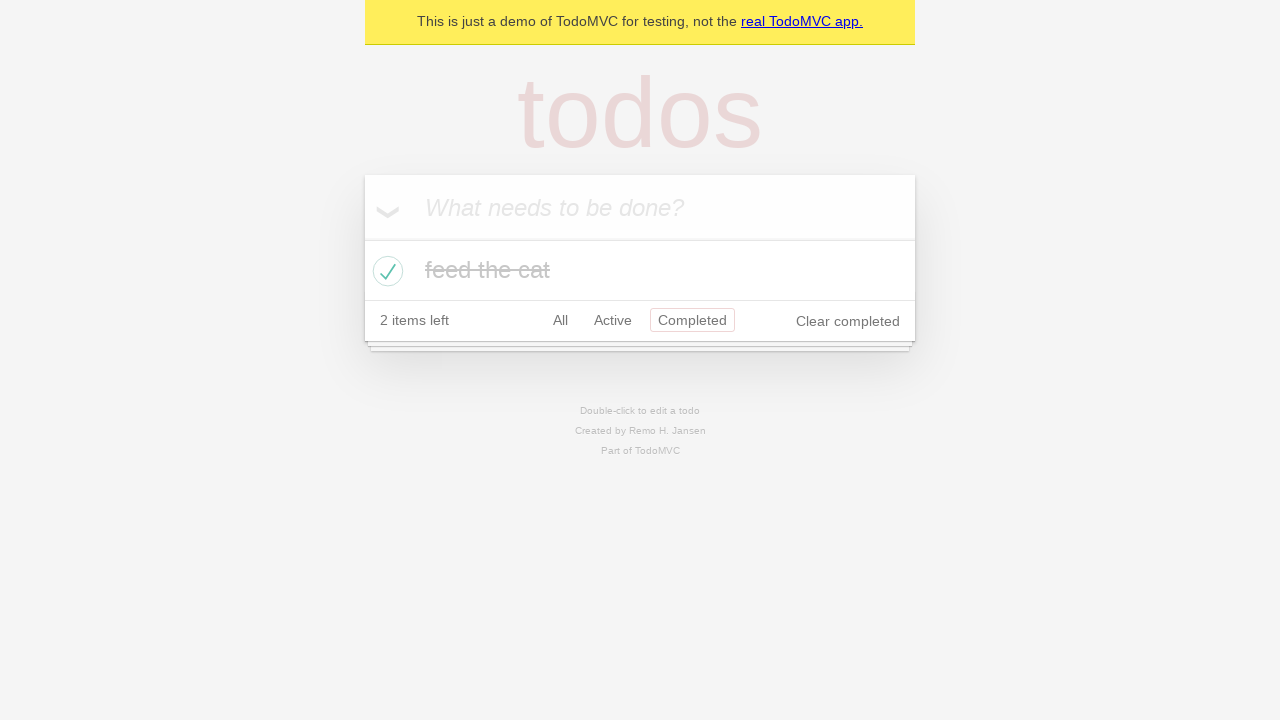

Verified that filtered view displays exactly one completed todo item
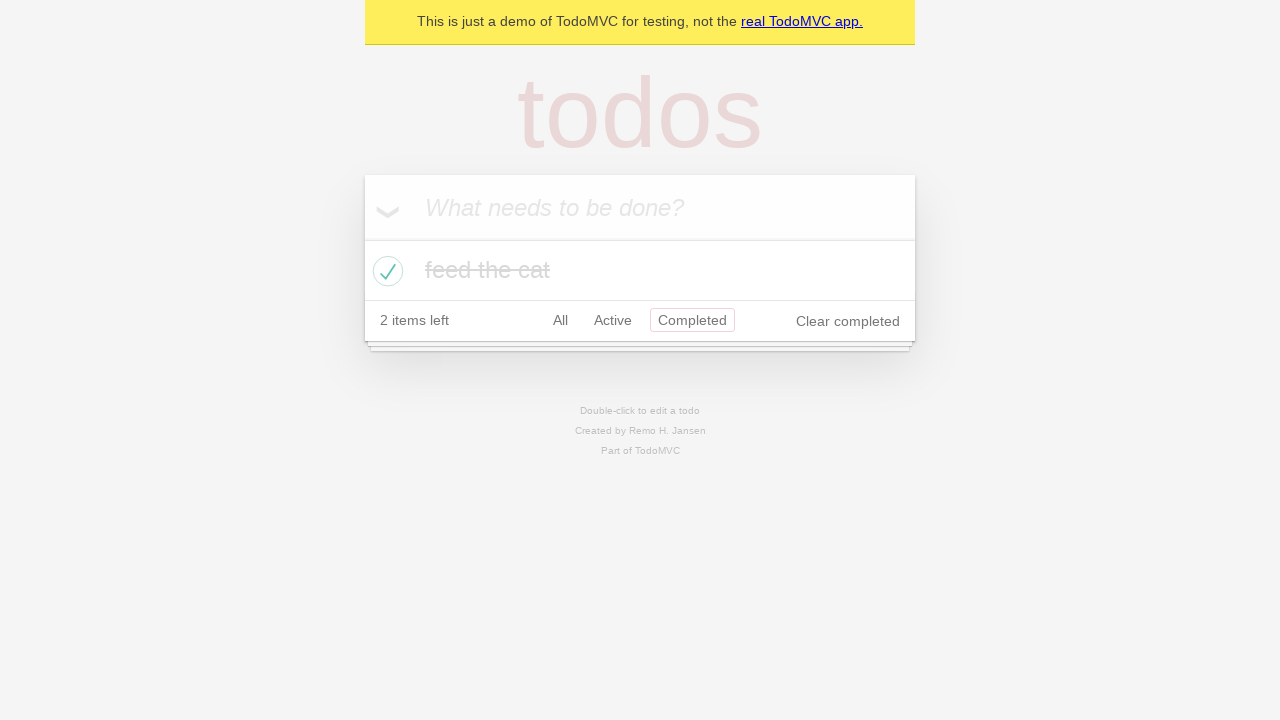

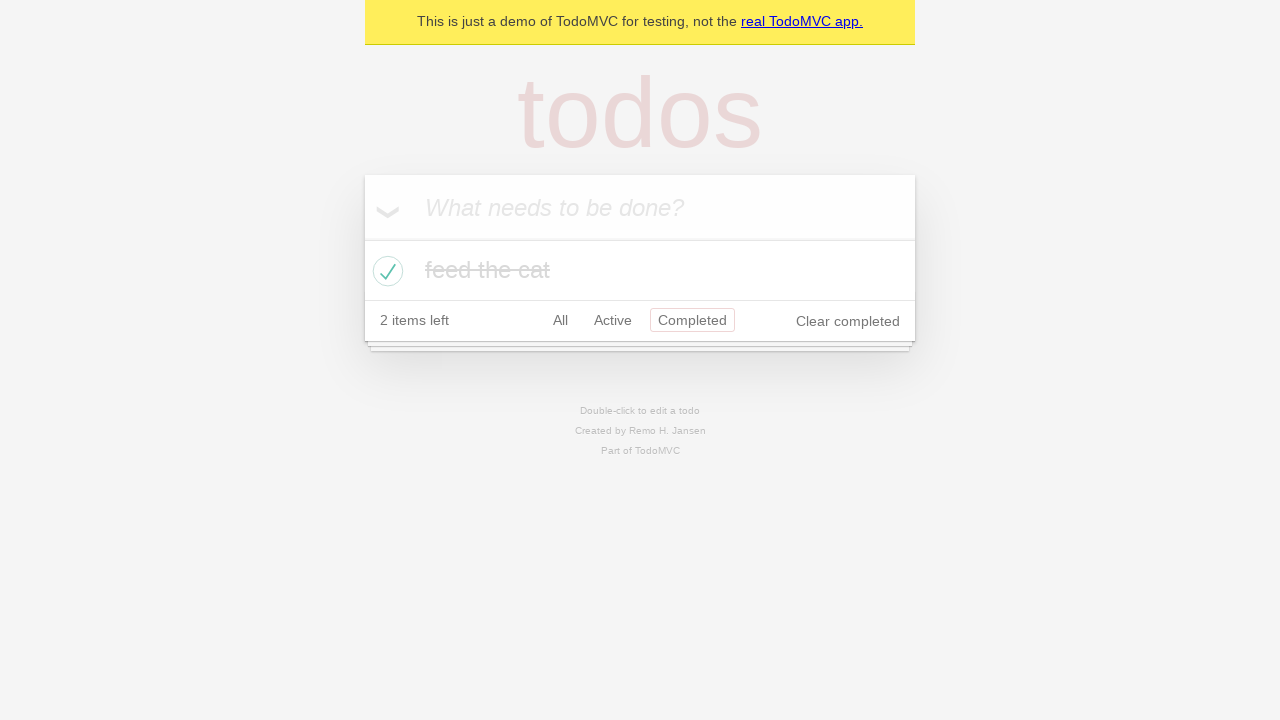